Demonstrates scroll interactions by scrolling up and down from a navigation element origin on the Selenium documentation page

Starting URL: https://www.selenium.dev/documentation/webdriver/elements/locators/

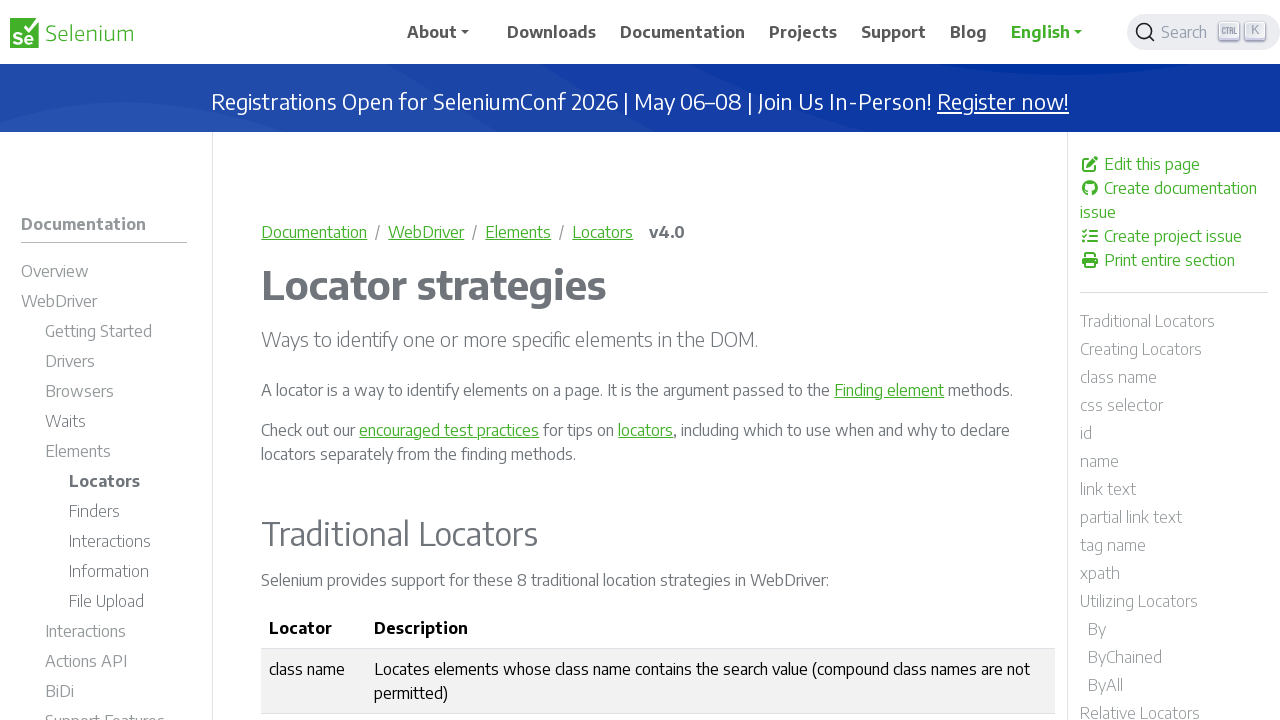

Navigation element became visible
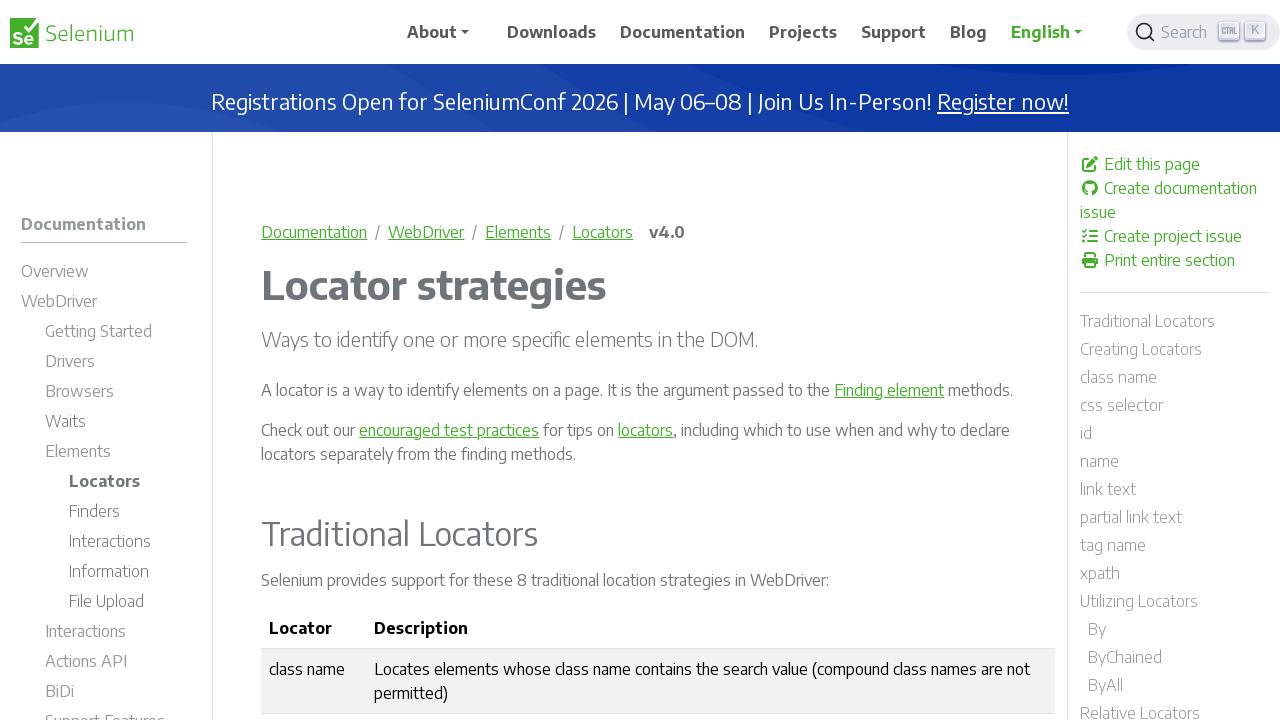

Scrolled down 300 pixels from navigation element
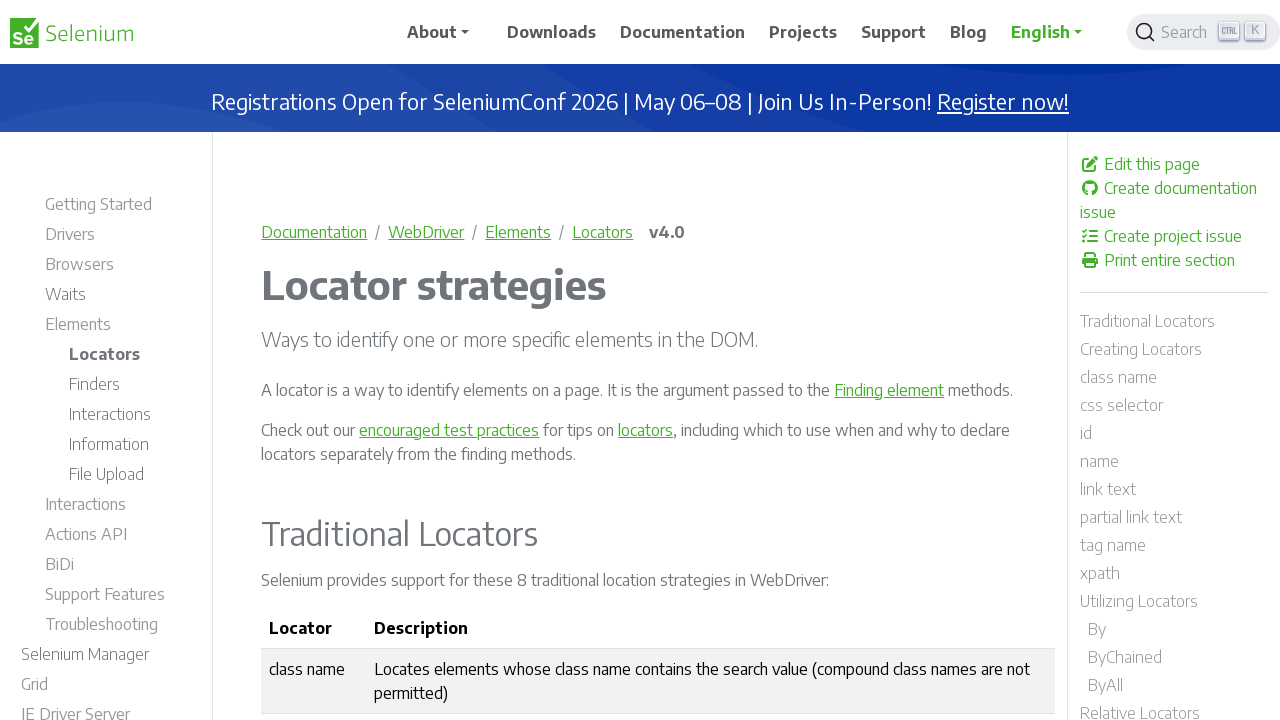

Waited 500ms to observe scroll
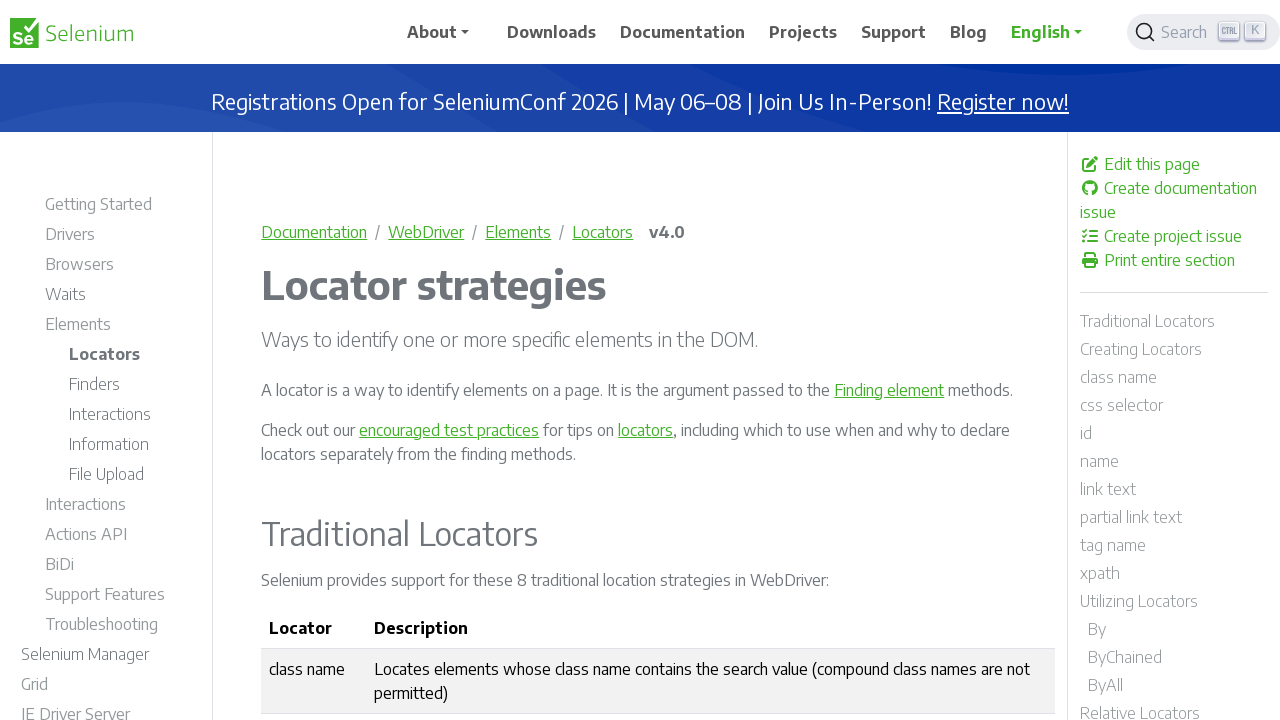

Scrolled up 400 pixels from navigation element
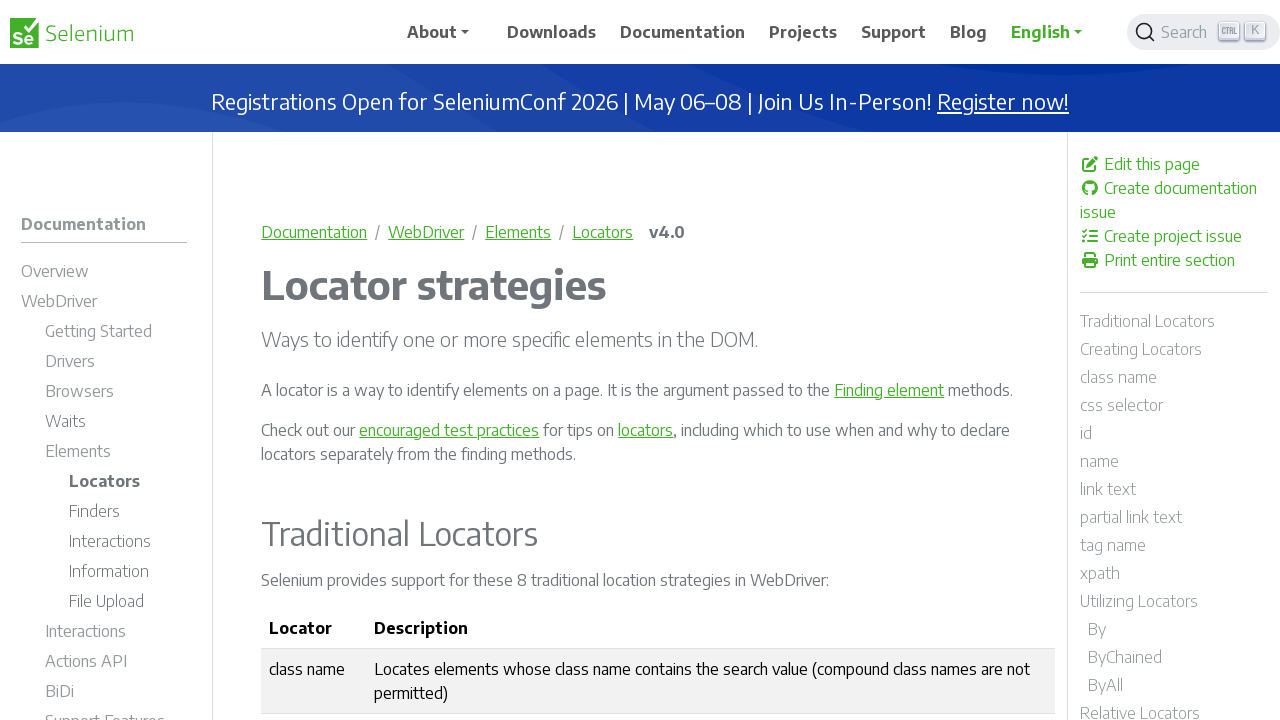

Waited 500ms to observe scroll
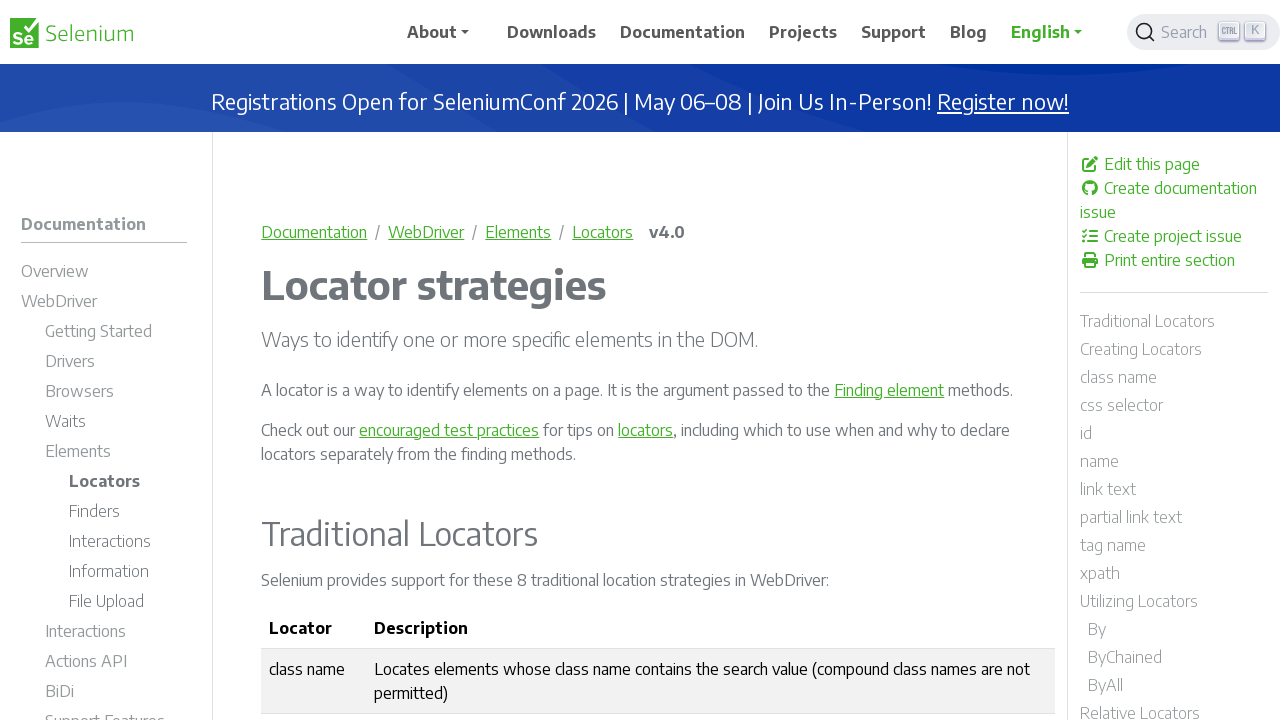

Scrolled down 500 pixels from navigation element
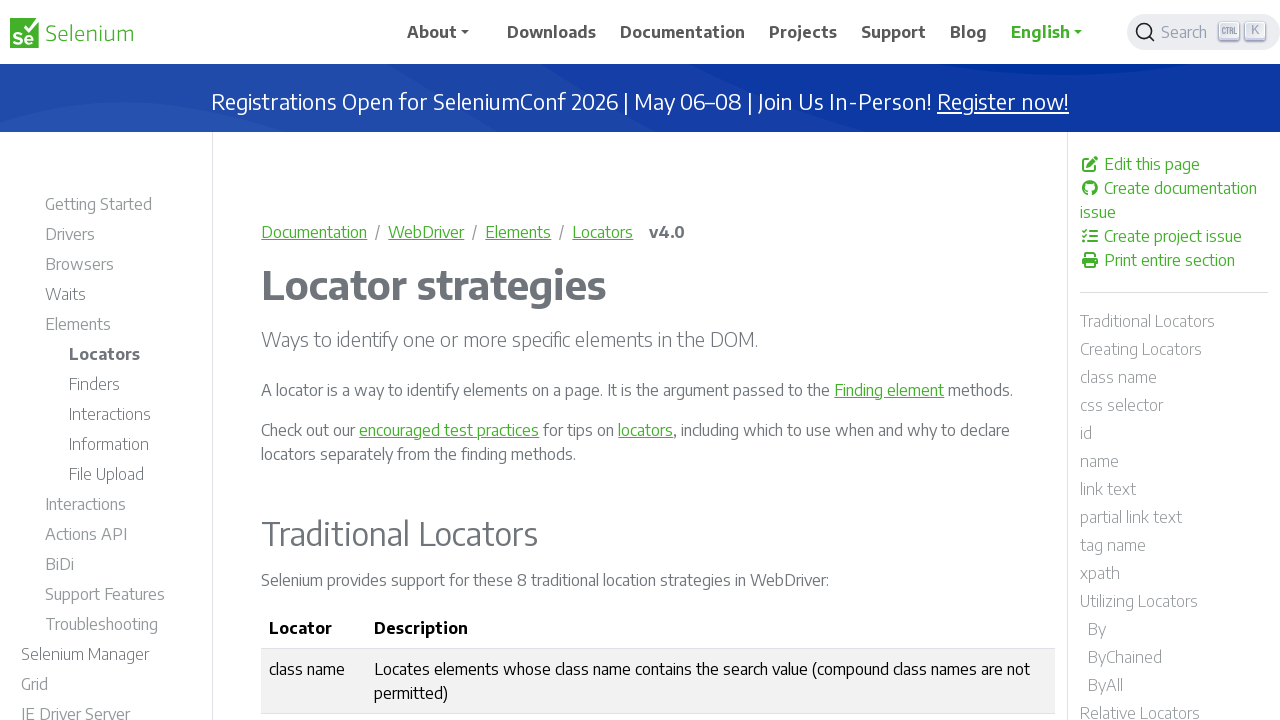

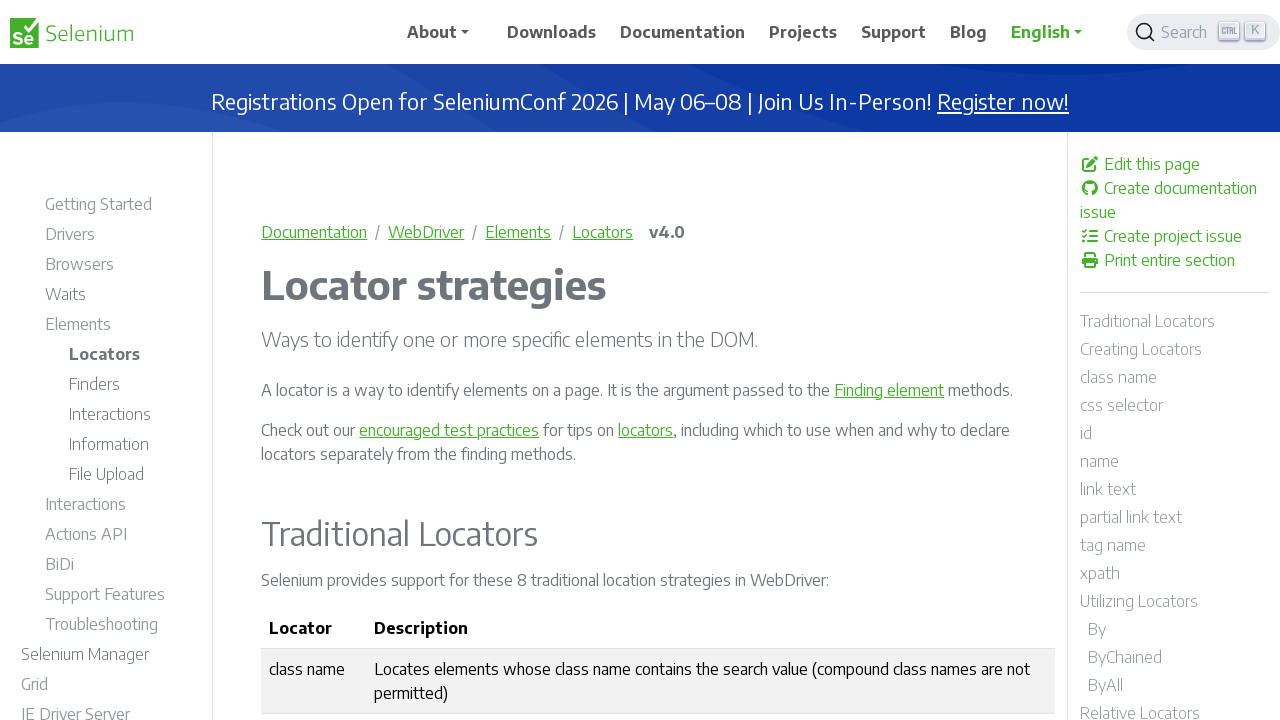